Tests a sign-up form by filling in first name, last name, and email fields, then submitting the form

Starting URL: https://secure-retreat-92358.herokuapp.com/

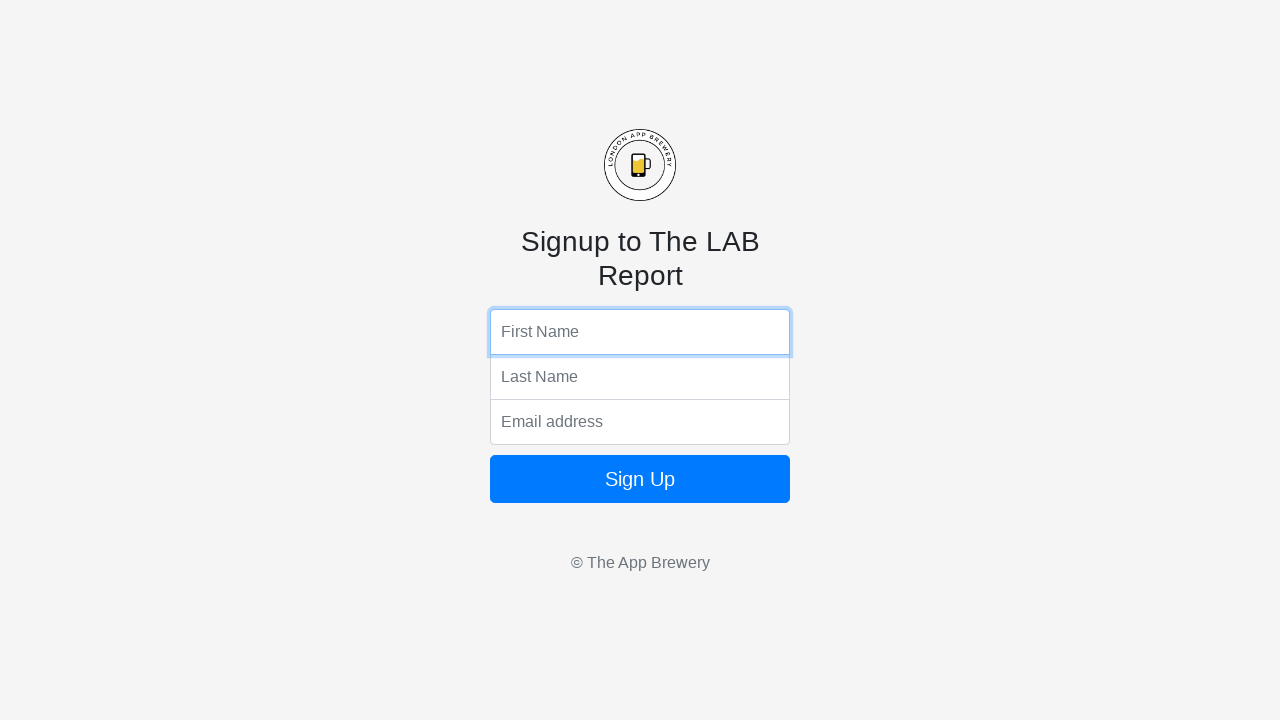

Filled first name field with 'John' on input[name='fName']
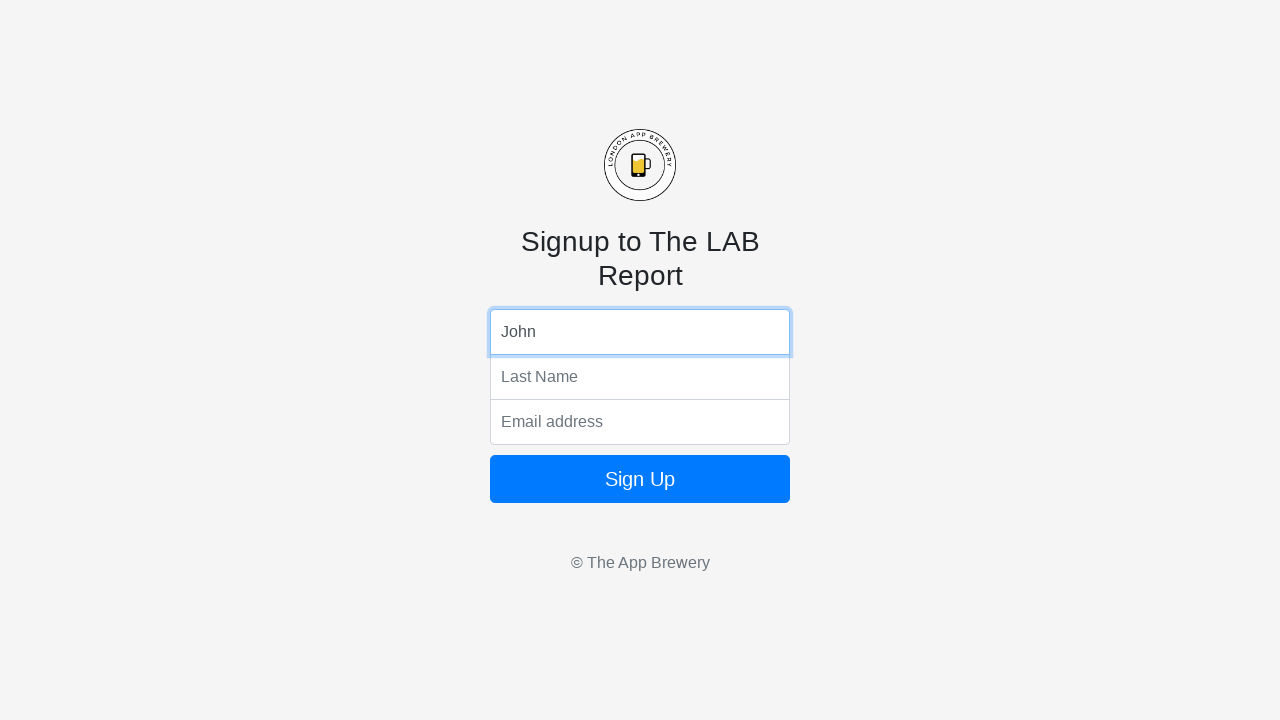

Filled last name field with 'Smith' on input[name='lName']
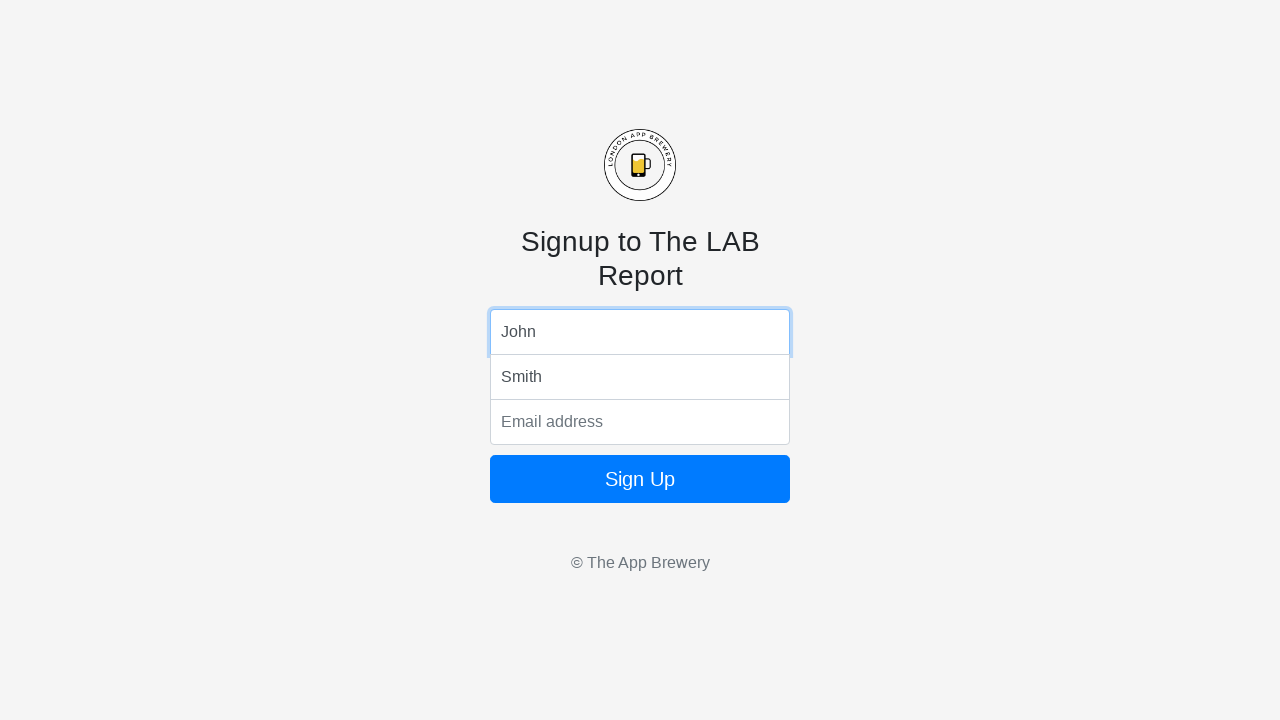

Filled email field with 'john.smith@example.com' on input[name='email']
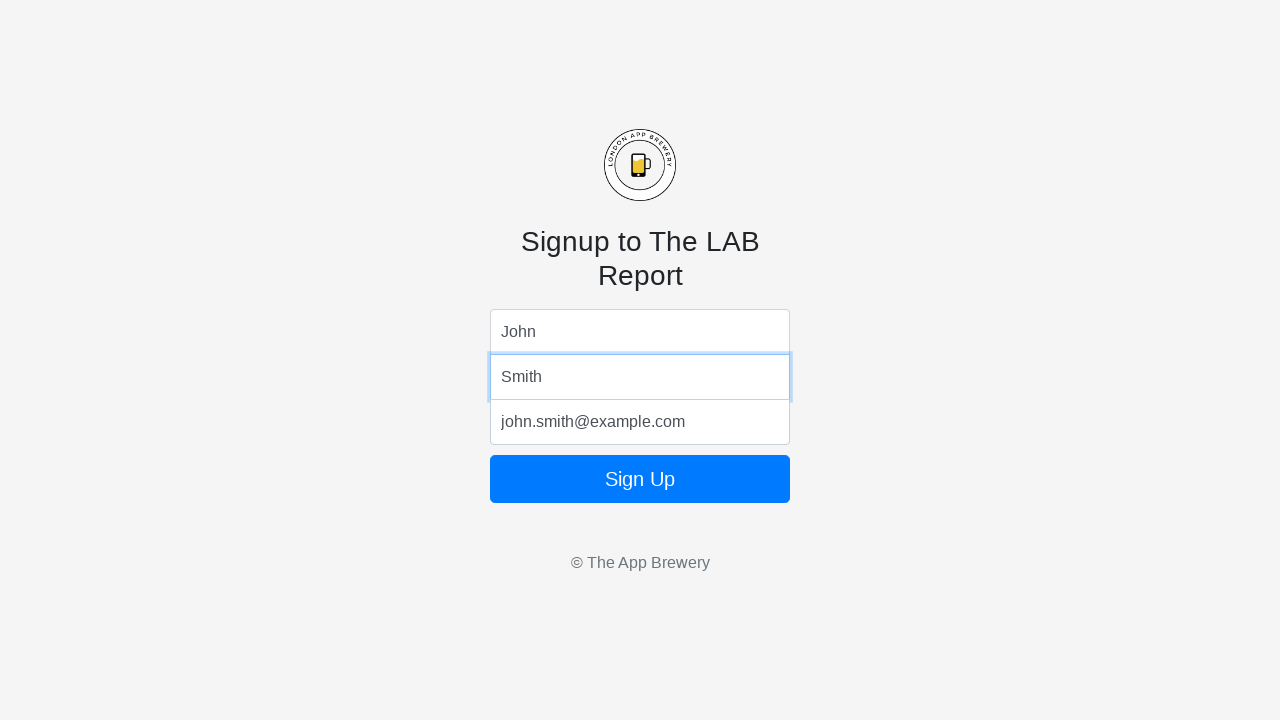

Clicked sign up button to submit the form at (640, 479) on .btn
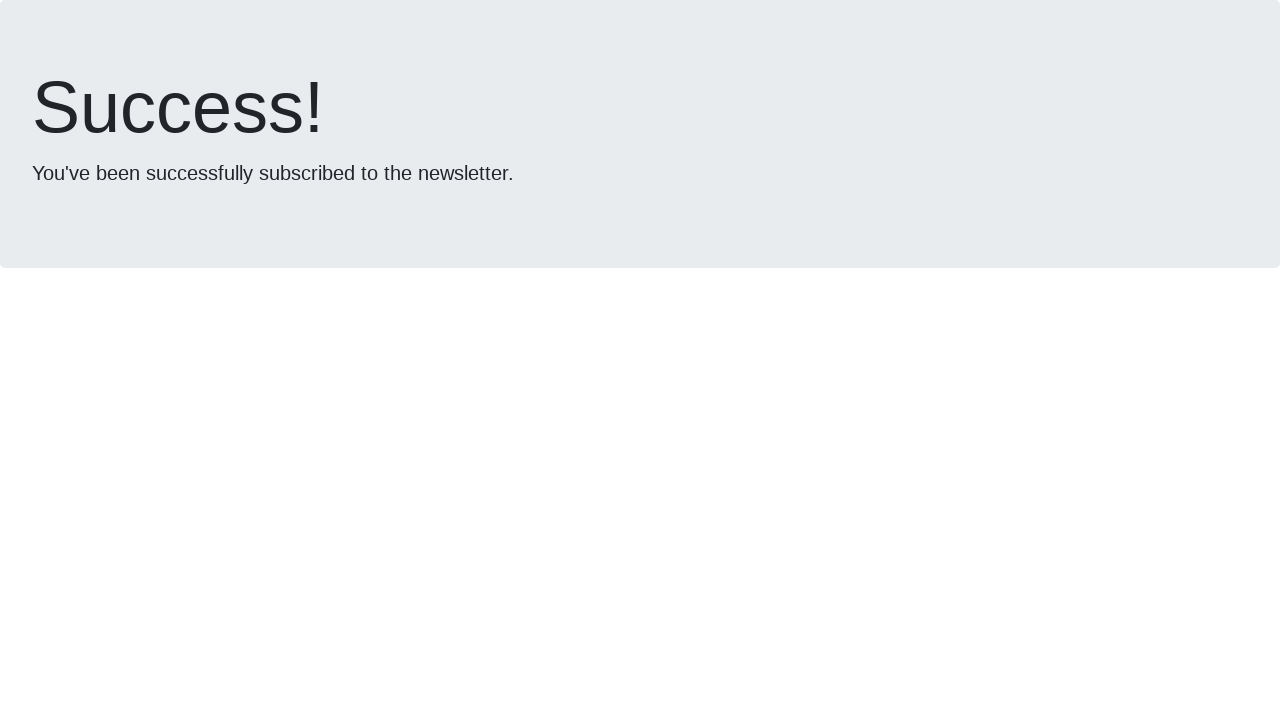

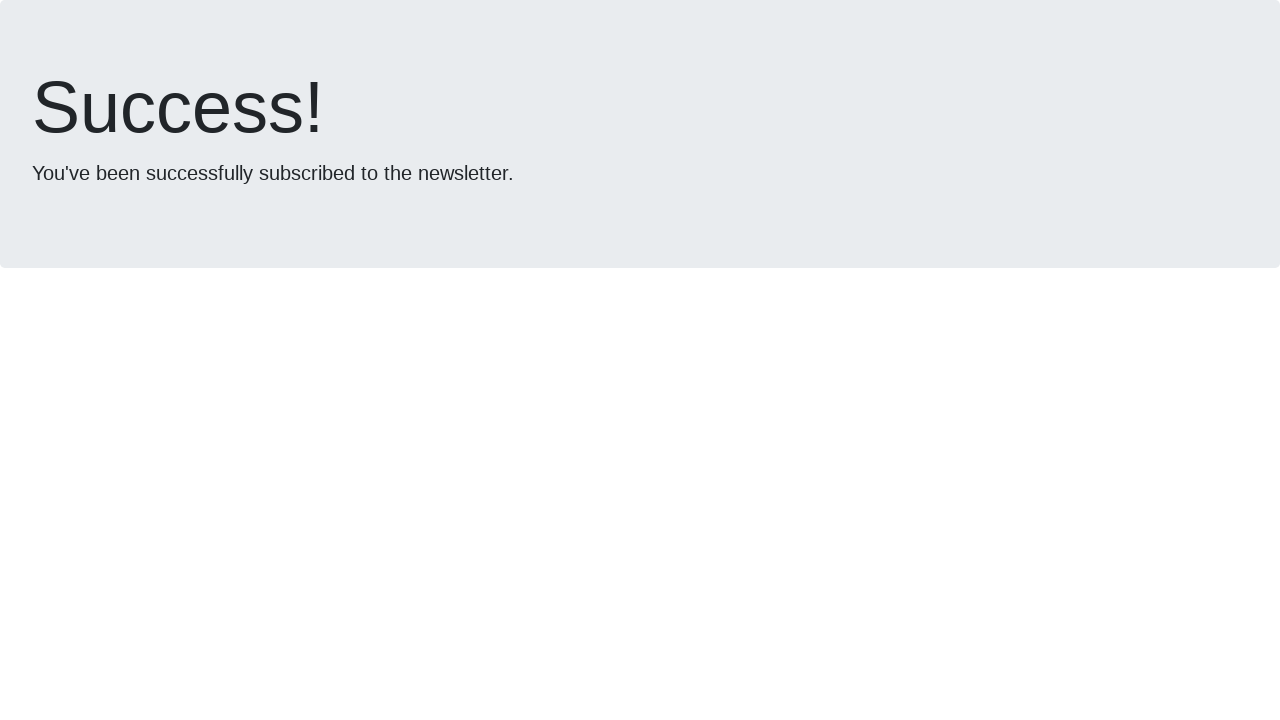